Tests JavaScript confirmation alert handling by clicking a button to trigger an alert, accepting it, and verifying the result message displays correctly on the page.

Starting URL: http://the-internet.herokuapp.com/javascript_alerts

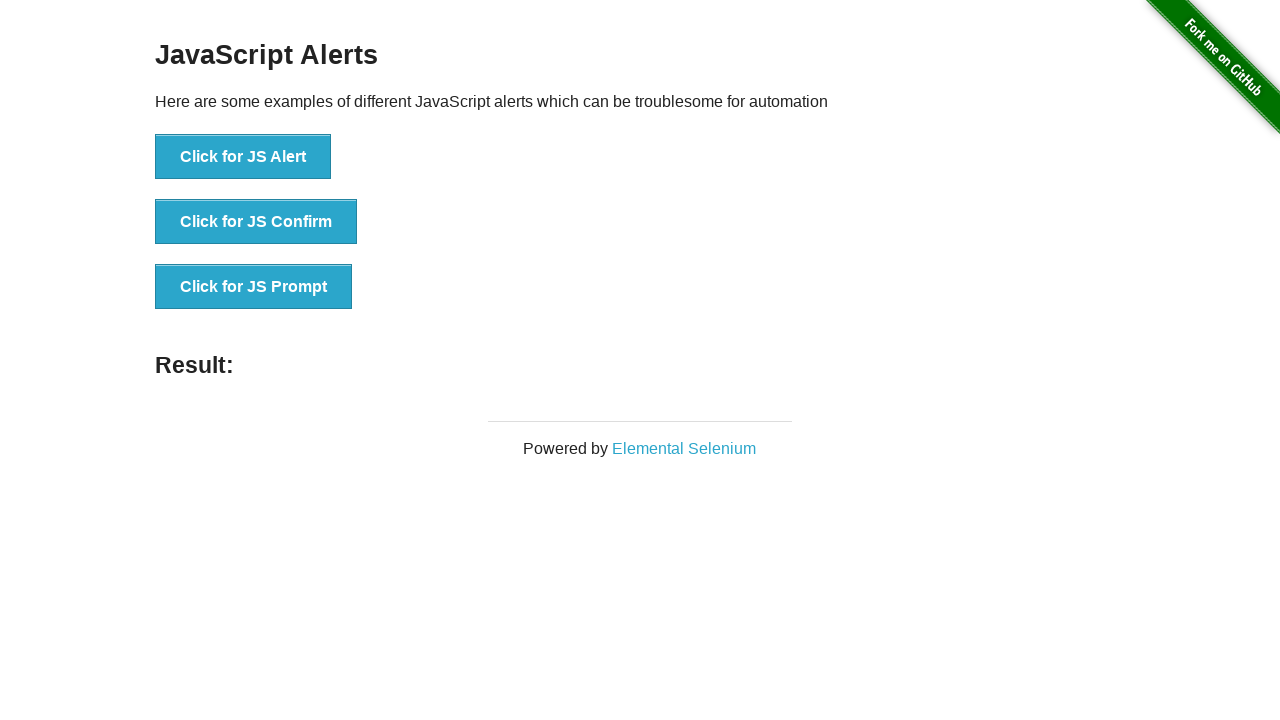

Clicked the second button to trigger JavaScript confirmation dialog at (256, 222) on button >> nth=1
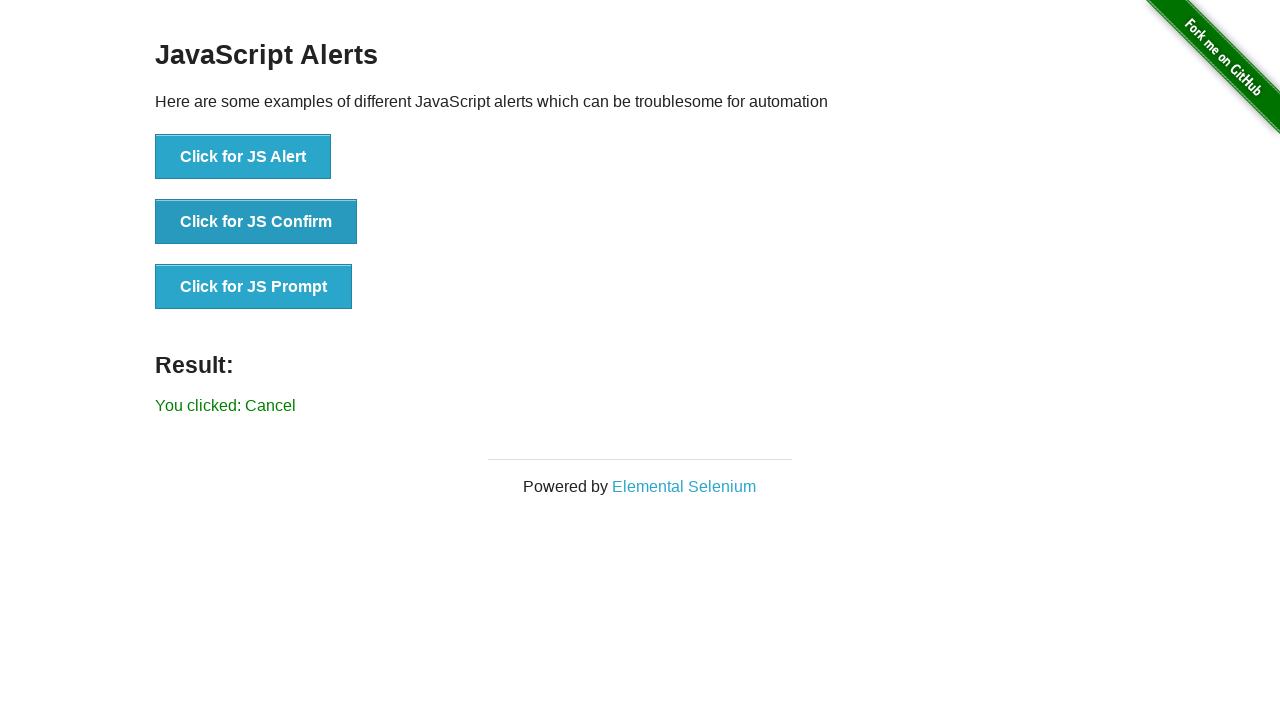

Set up dialog handler to accept confirmation alerts
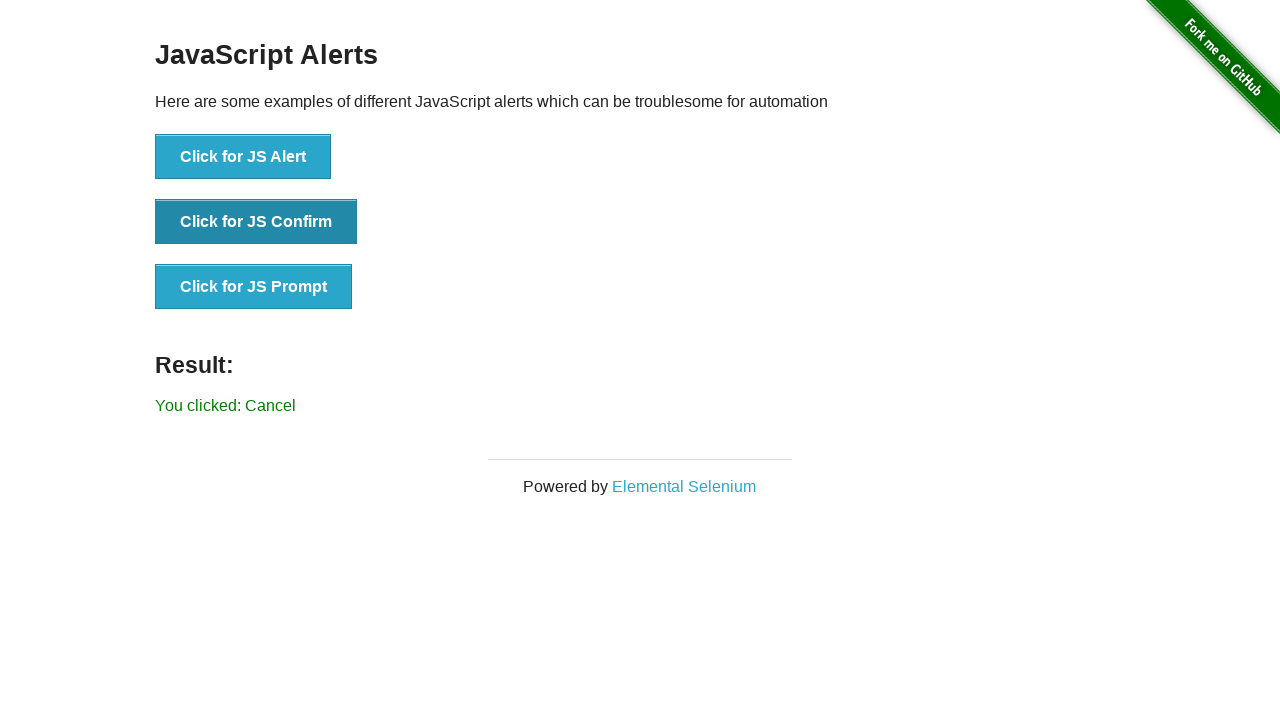

Re-clicked the second button to trigger the confirmation dialog with handler active at (256, 222) on button >> nth=1
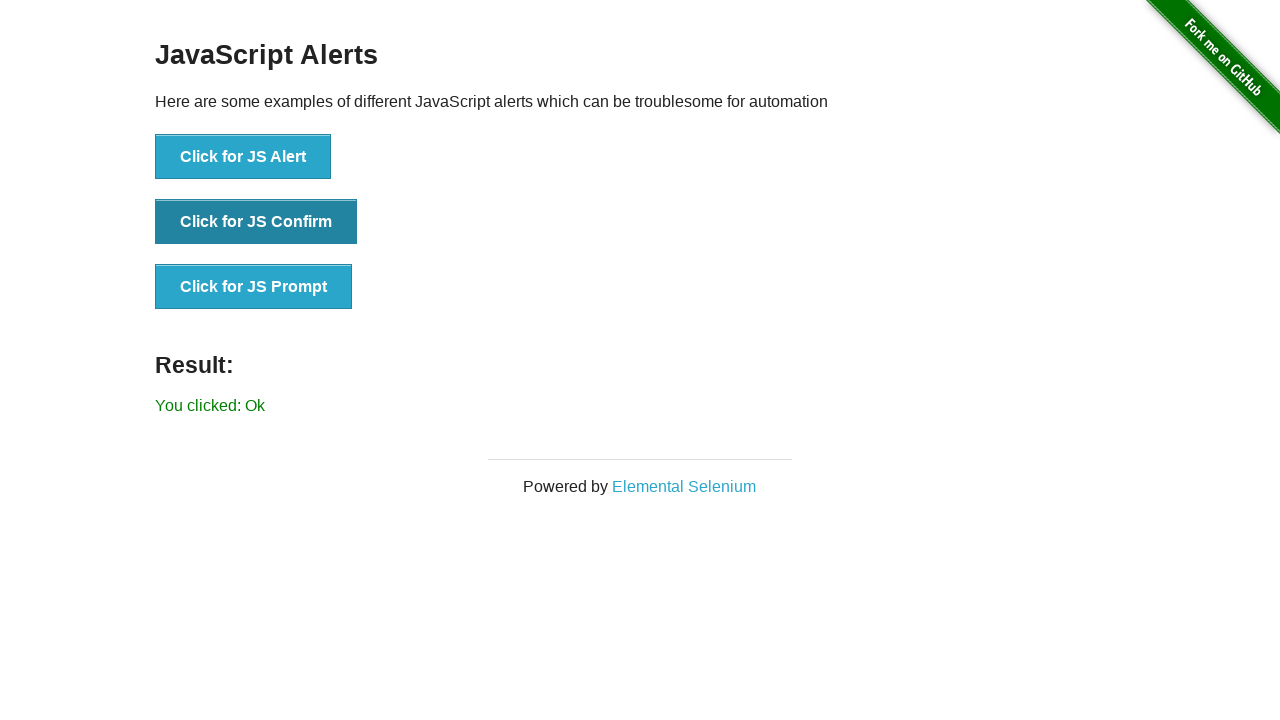

Waited for result element to appear
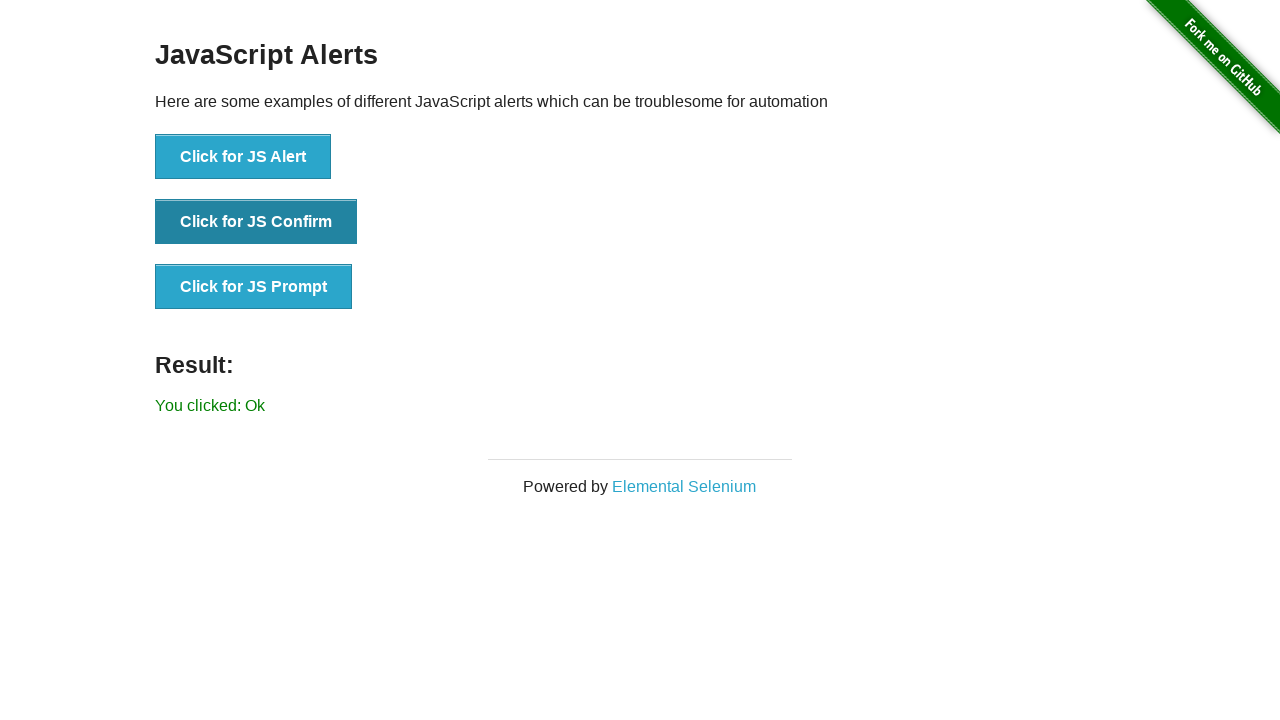

Verified result message displays 'You clicked: Ok'
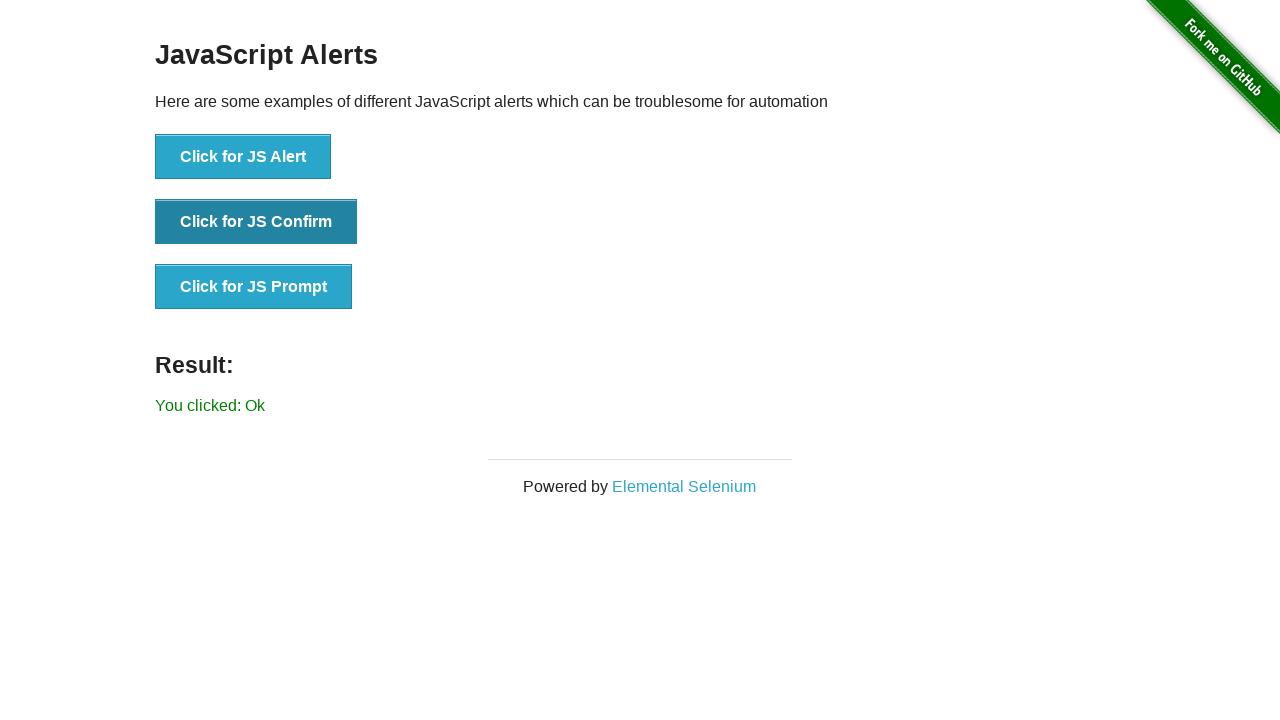

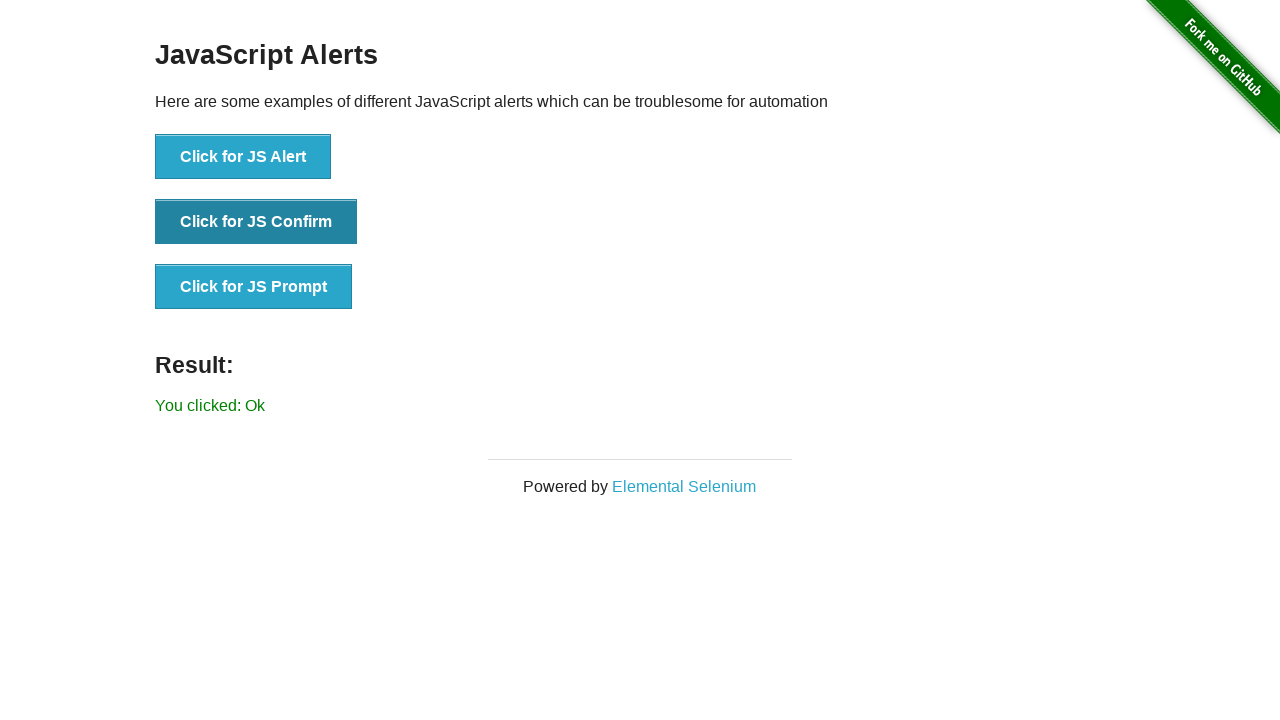